Navigates to the Time and Date world clock page and verifies that the web table containing city information is present and accessible

Starting URL: https://www.timeanddate.com/worldclock/

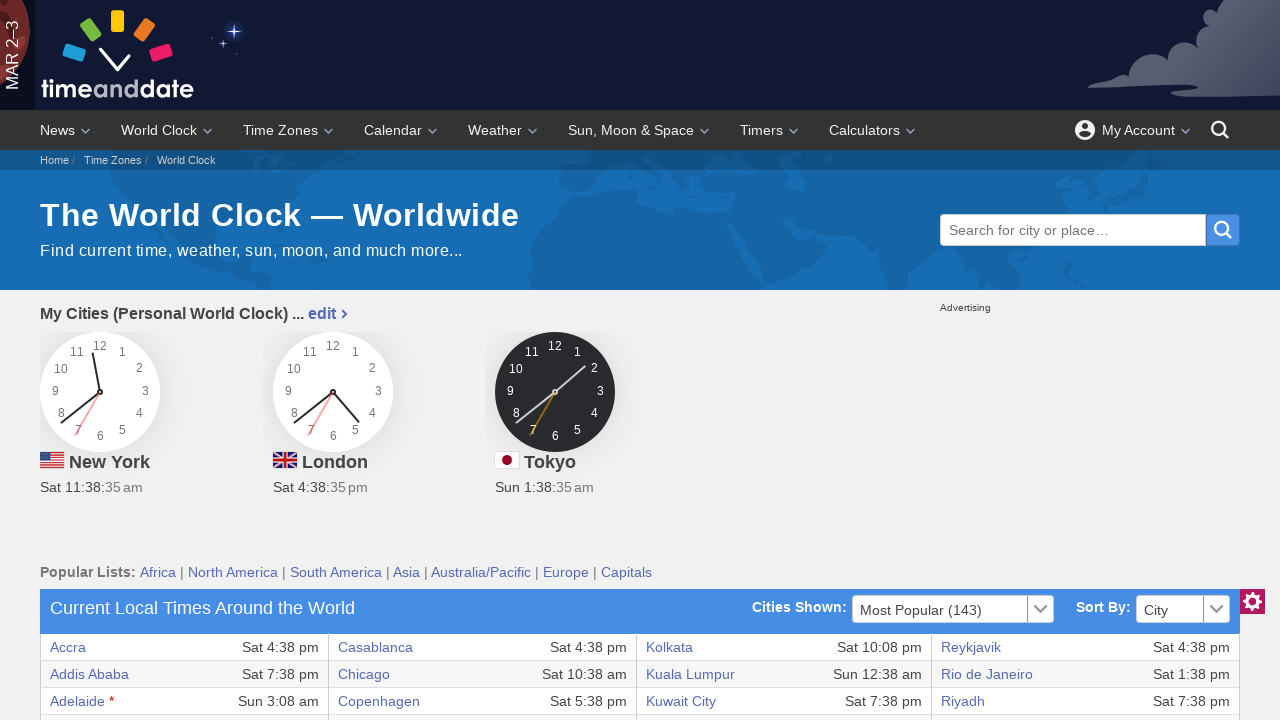

Navigated to Time and Date world clock page
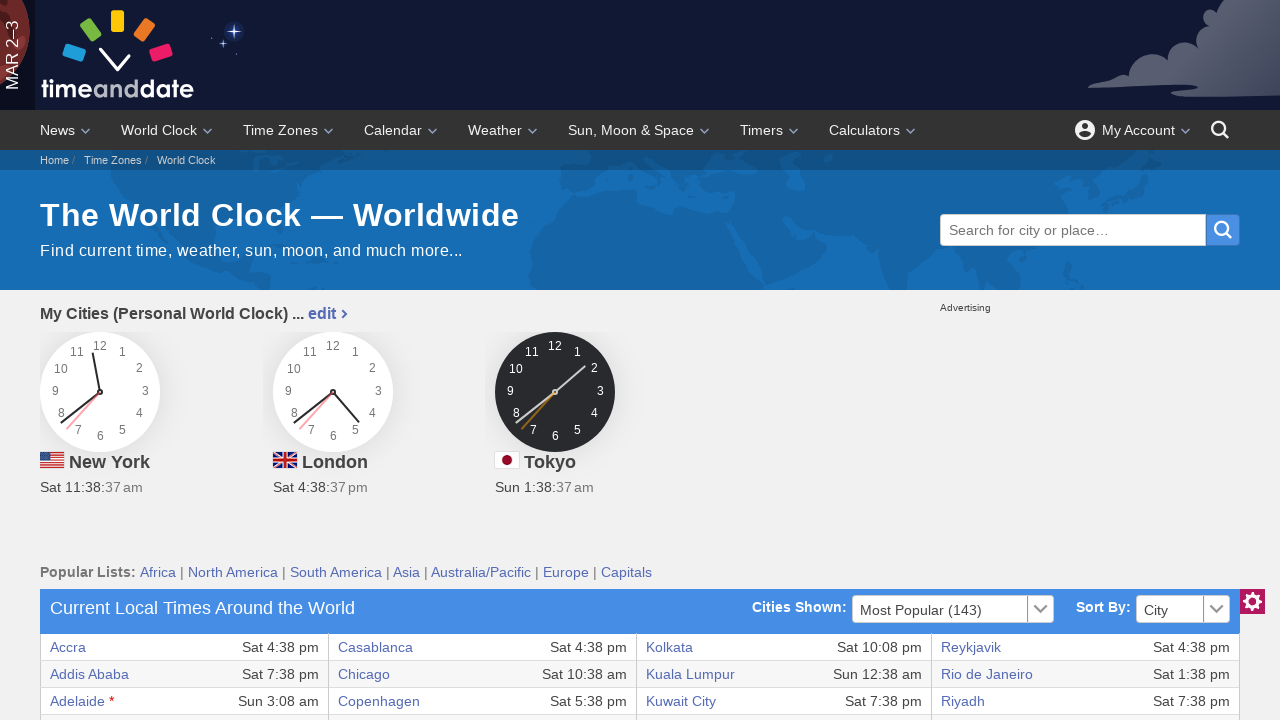

World clock table with city data is visible
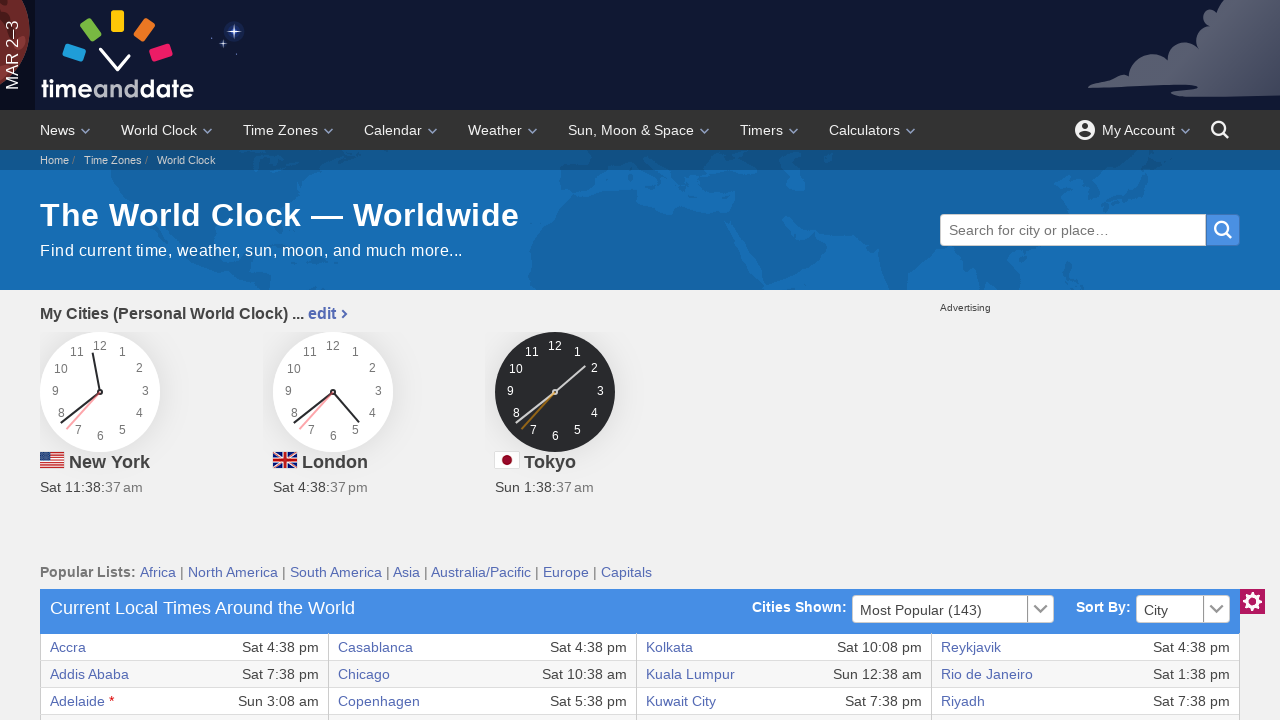

Verified first row of city data exists in web table
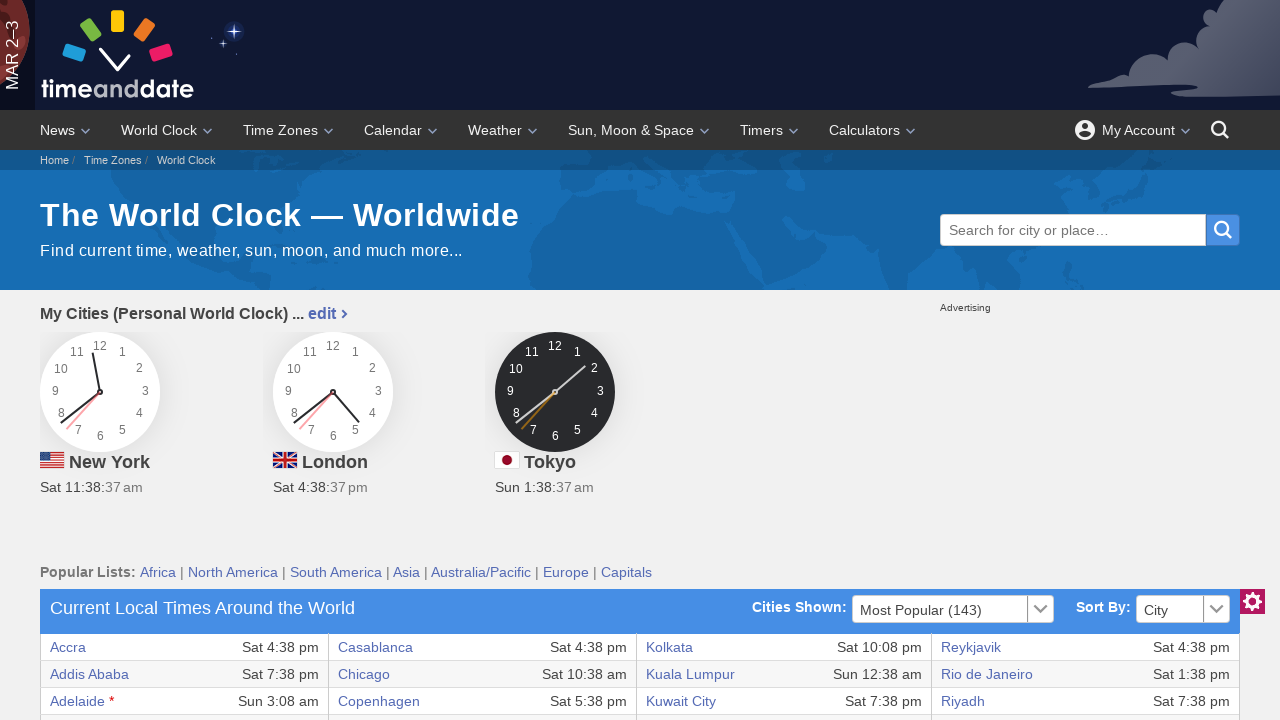

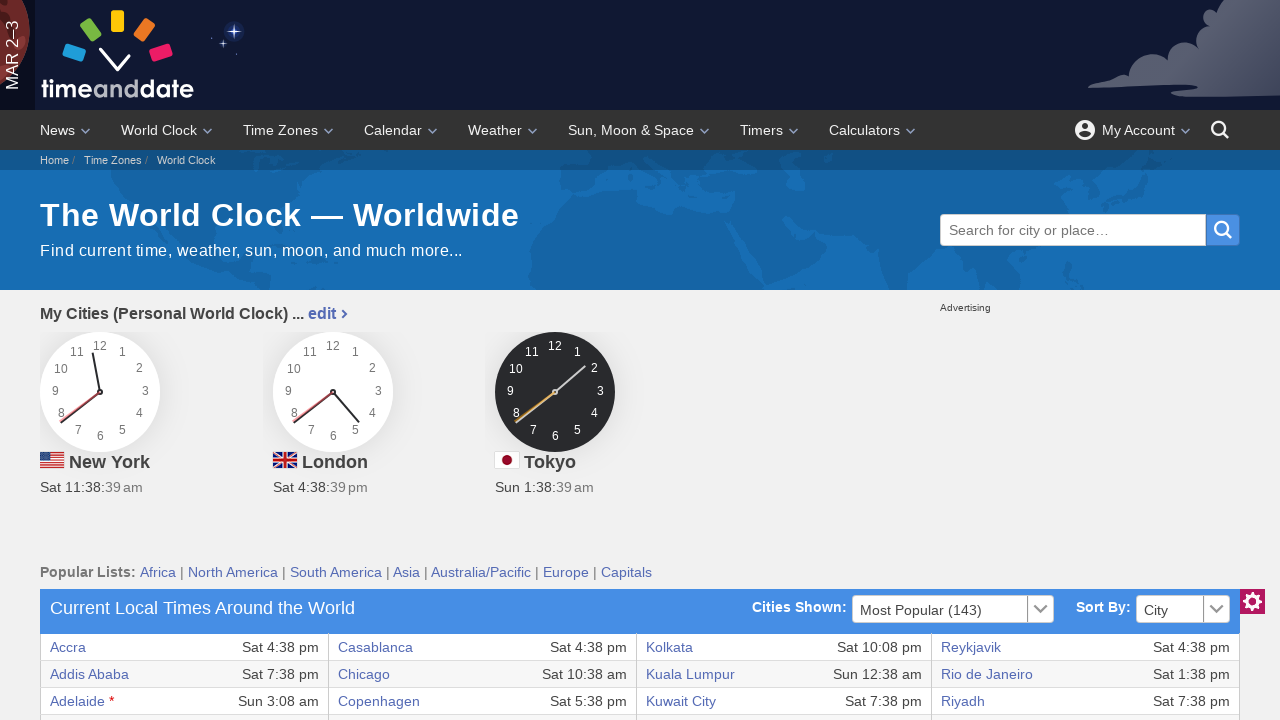